Tests e-commerce shopping flow: navigates to shop, adds item to cart, updates quantity to 3, proceeds to checkout, fills billing information, and places order

Starting URL: https://practice.automationtesting.in/

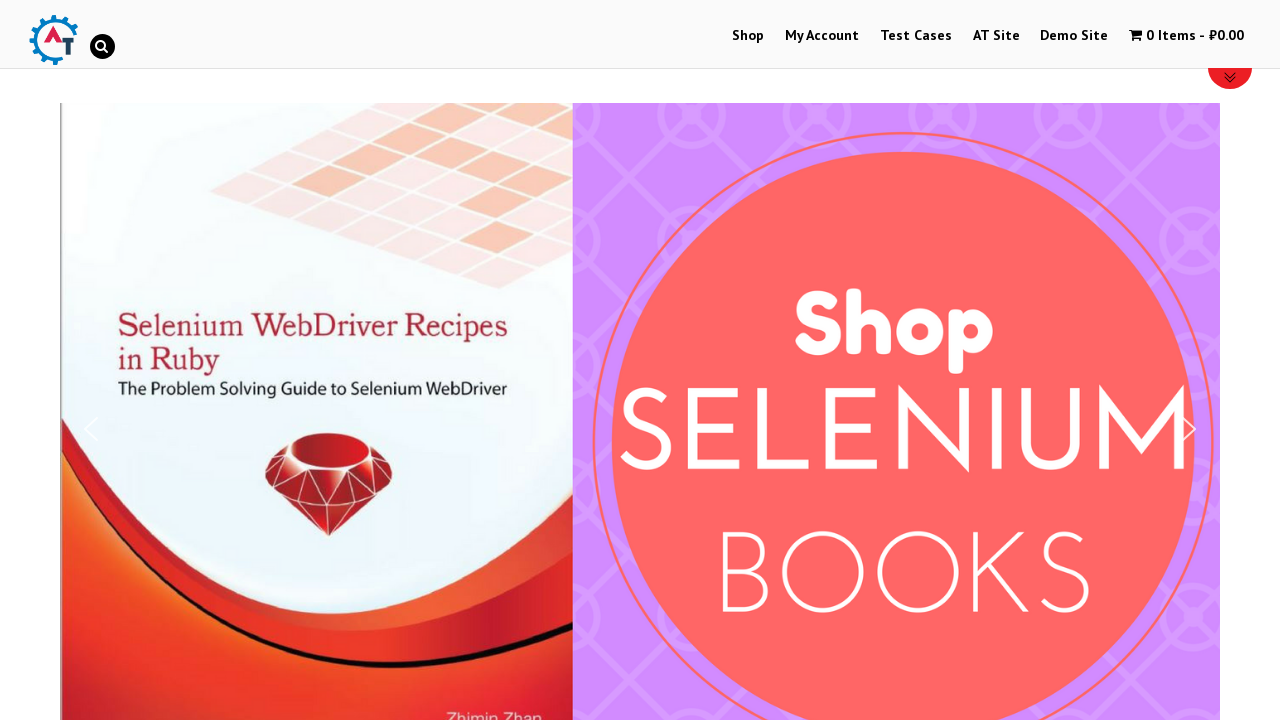

Clicked on Shop menu at (748, 36) on #menu-item-40
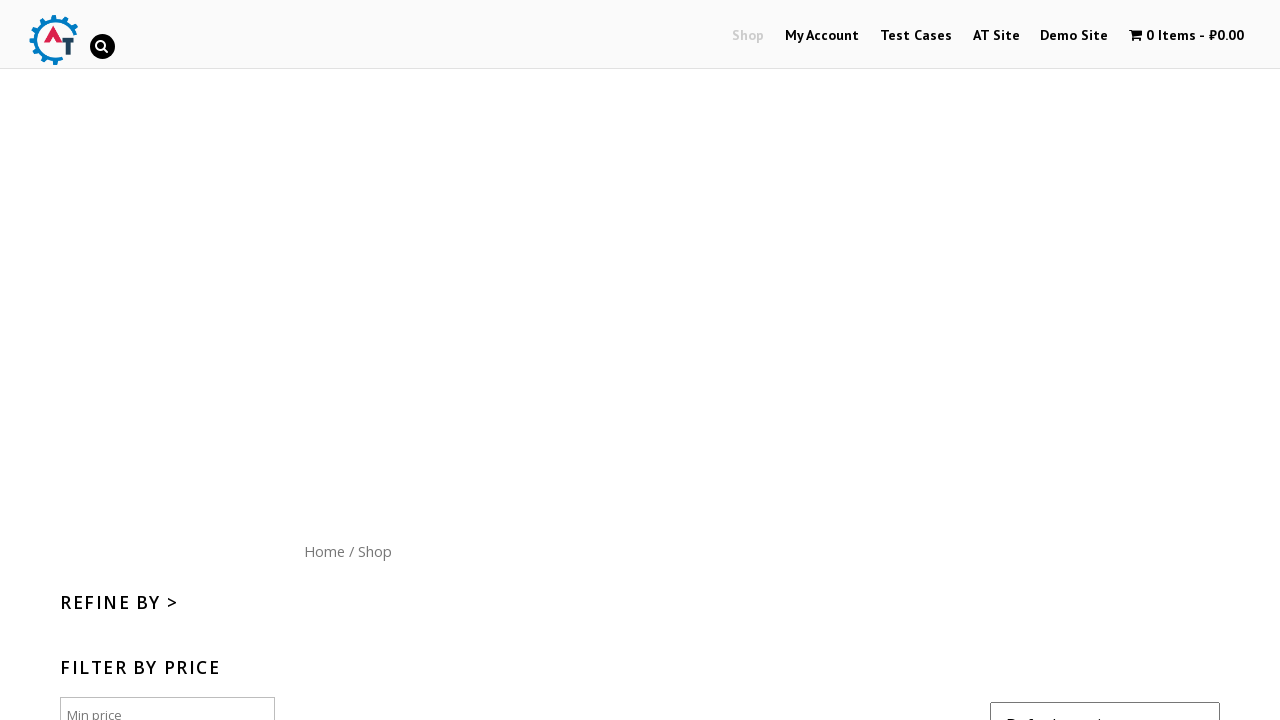

Shop page loaded, Add to Cart button visible
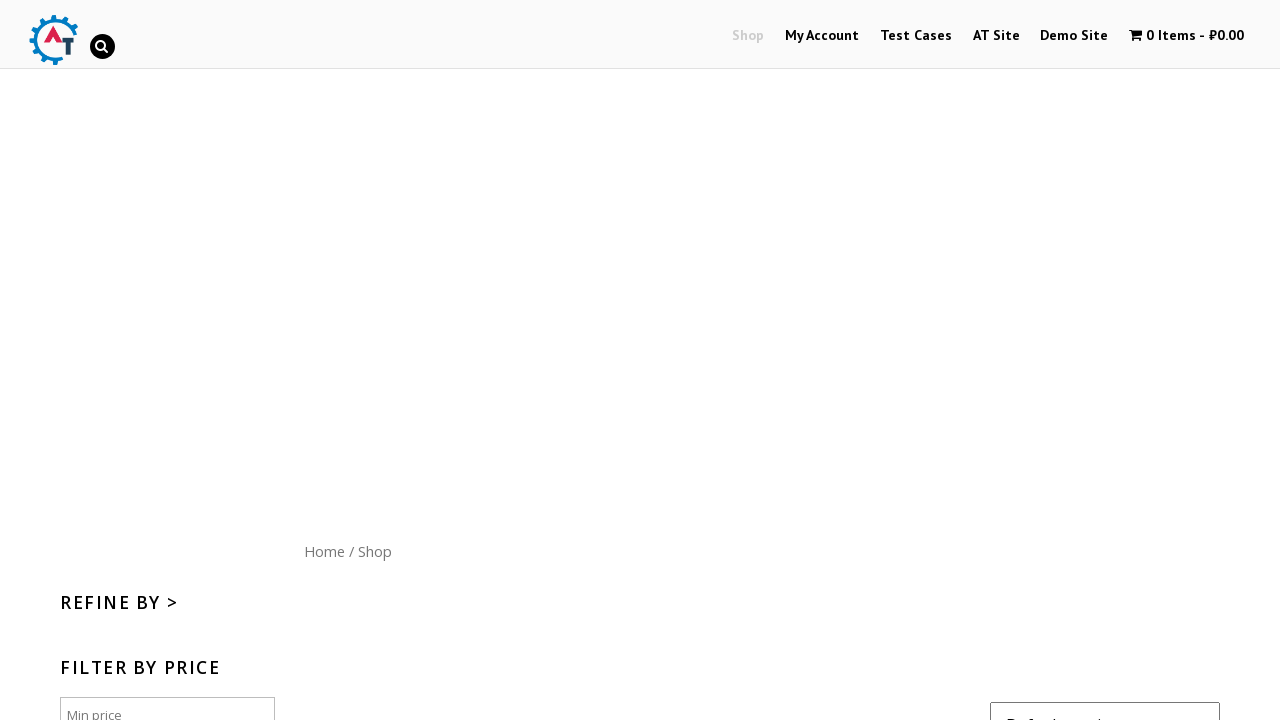

Clicked Add to Cart button at (405, 360) on .add_to_cart_button
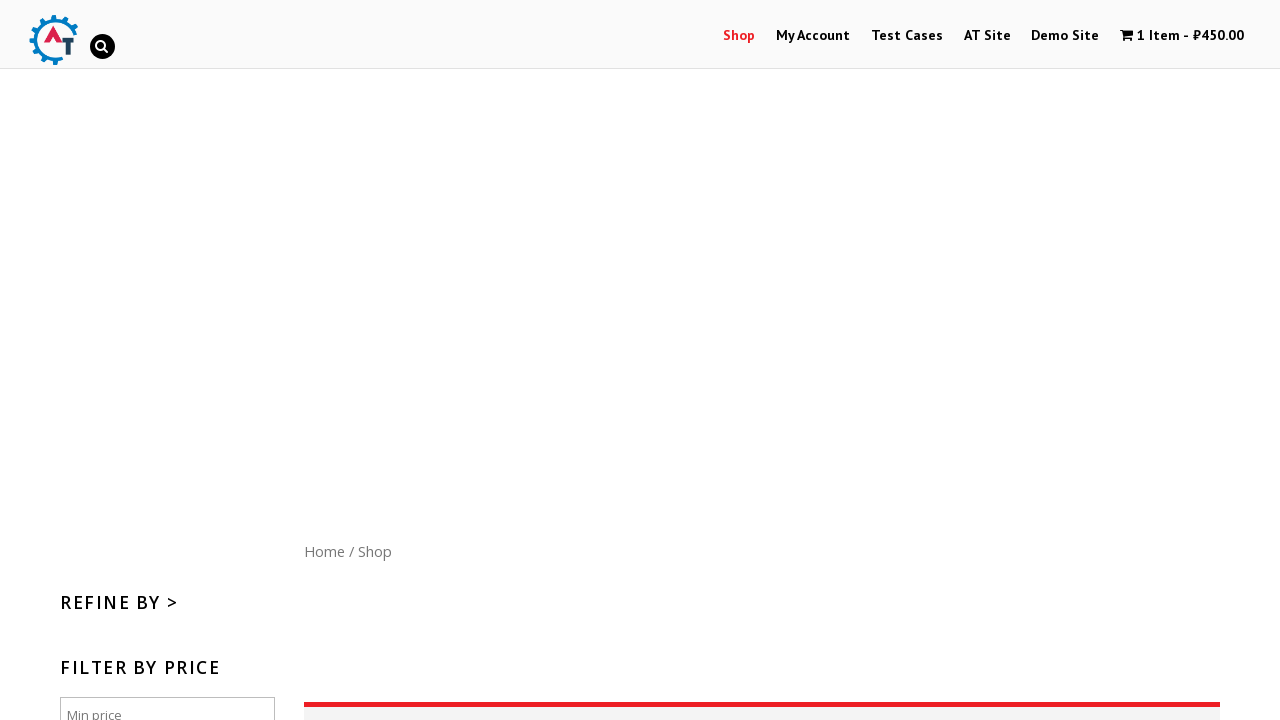

Cart contents element visible
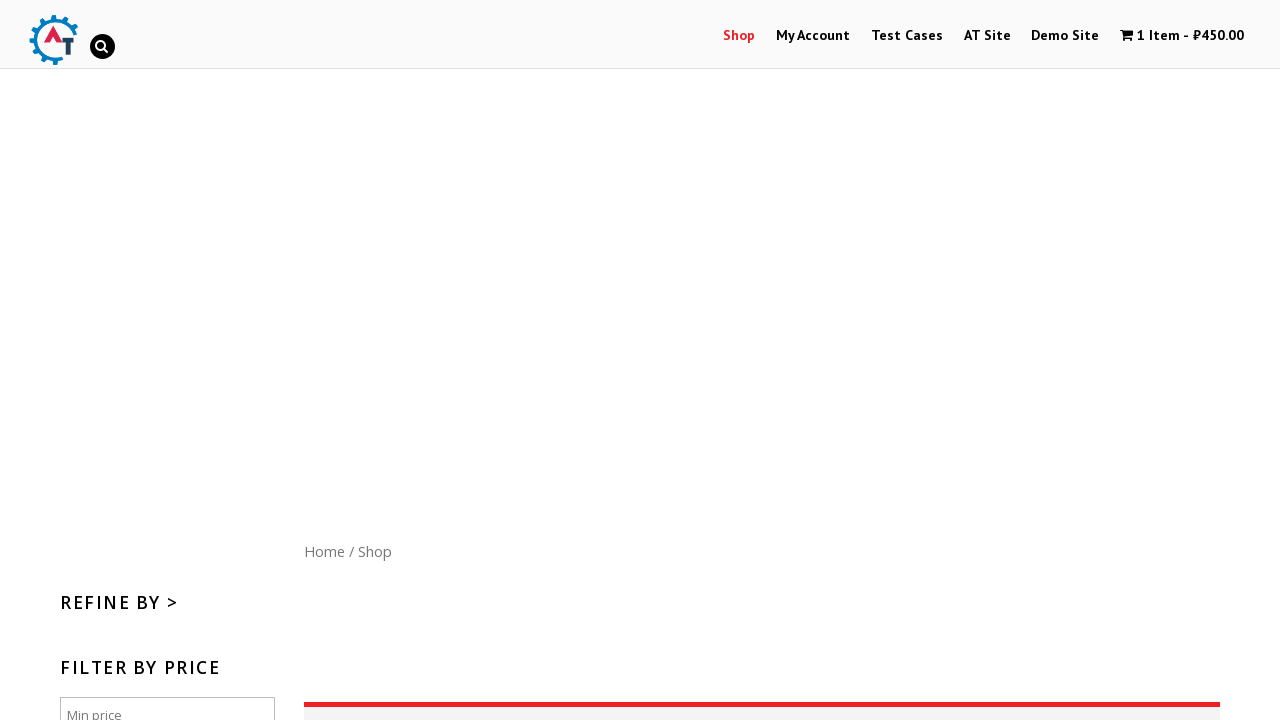

Clicked on cart to view contents at (1158, 36) on .cartcontents
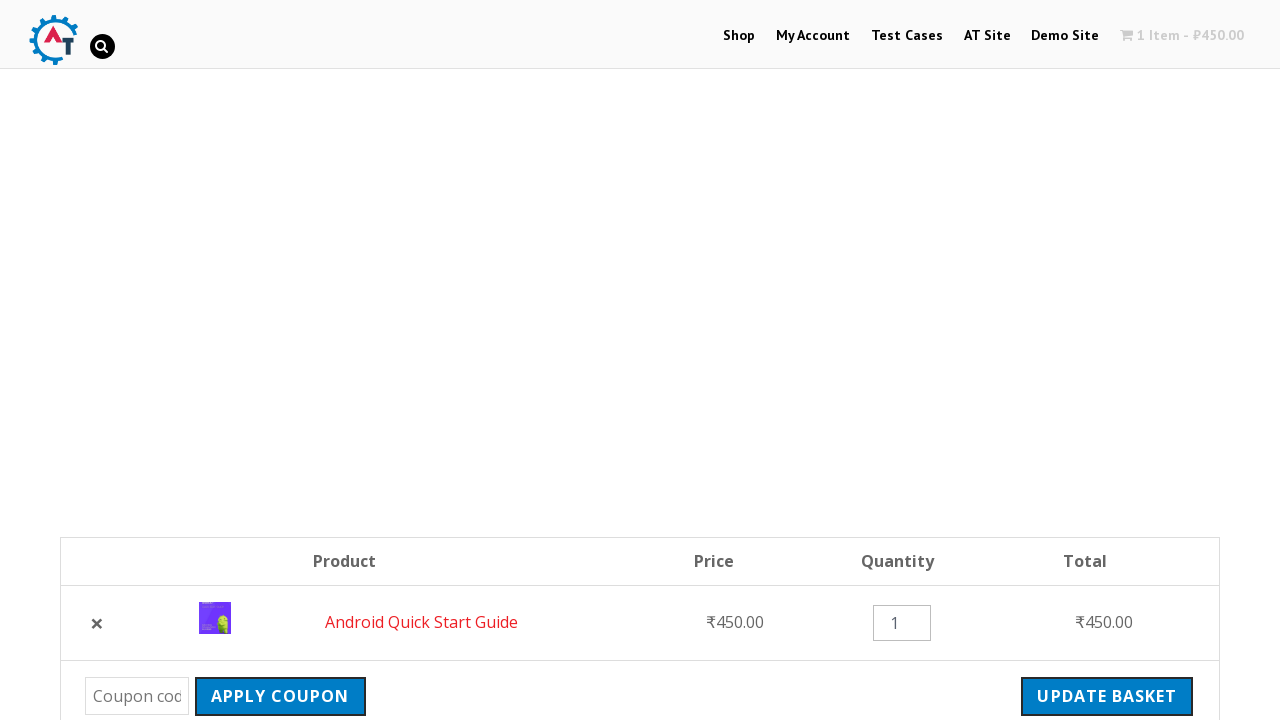

Quantity input field visible
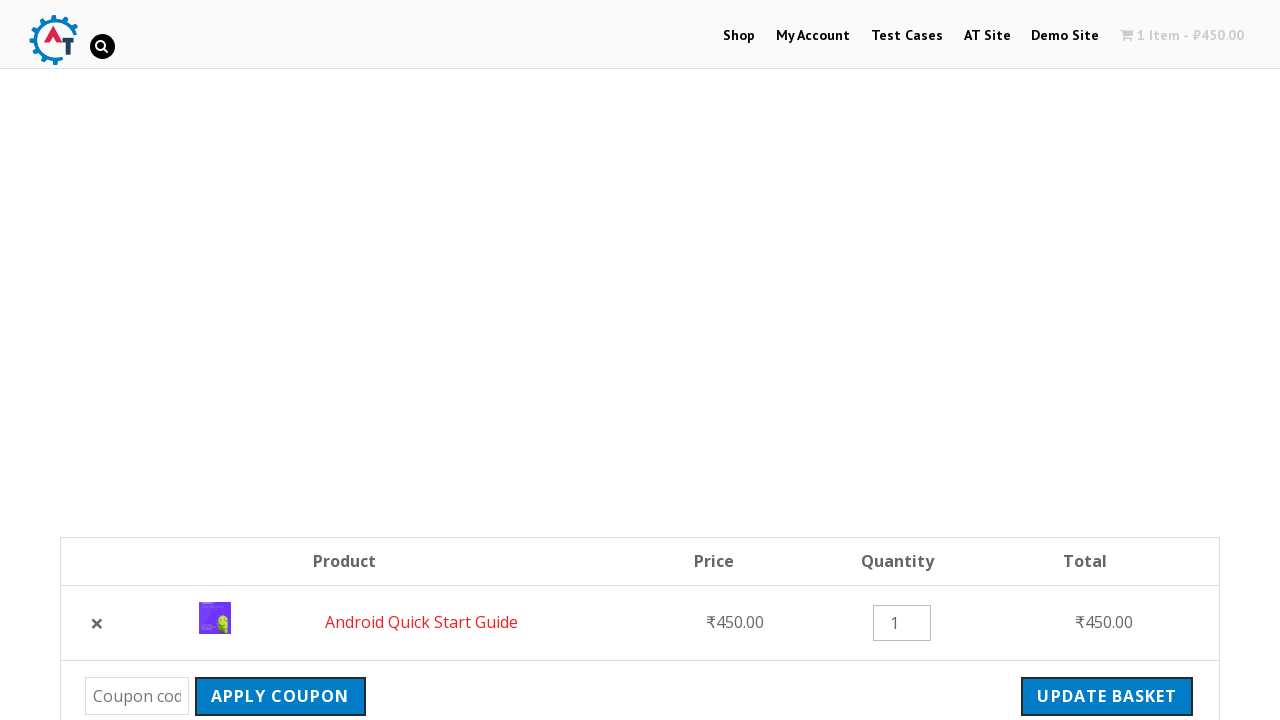

Updated quantity to 3 on .input-text
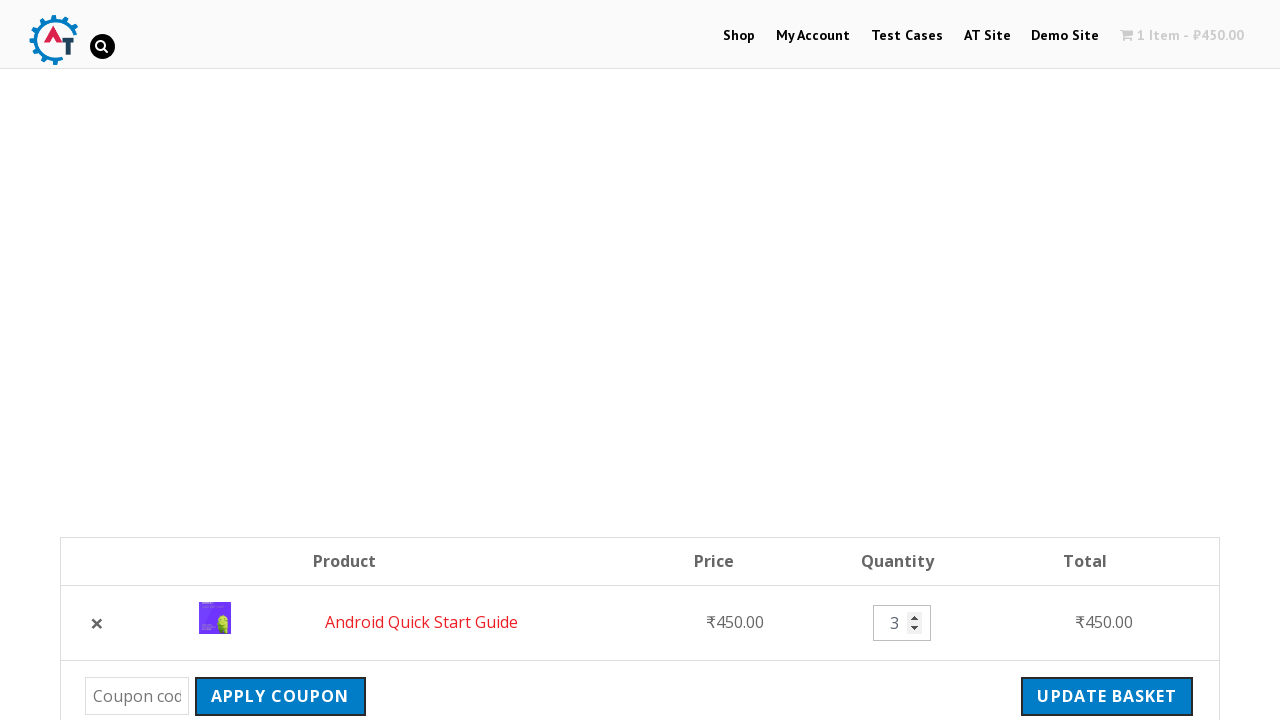

Clicked Update Cart button at (1107, 696) on input[name='update_cart']
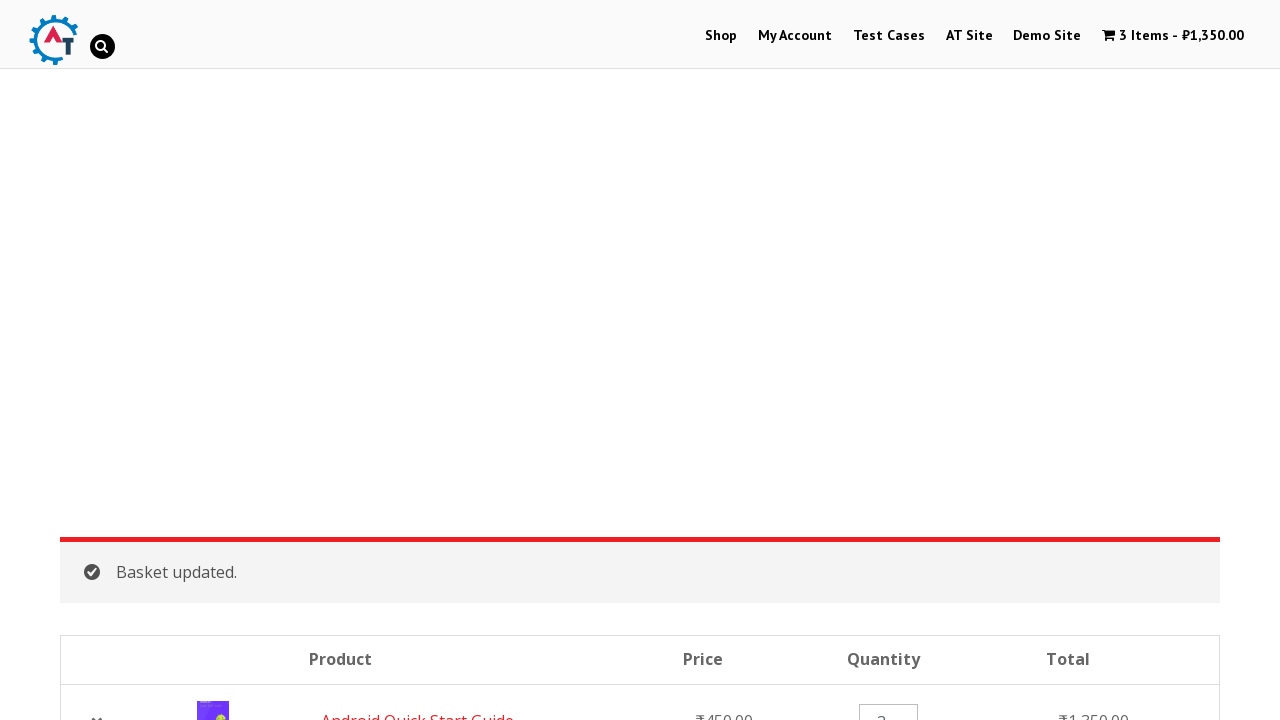

Cart updated, waited for processing
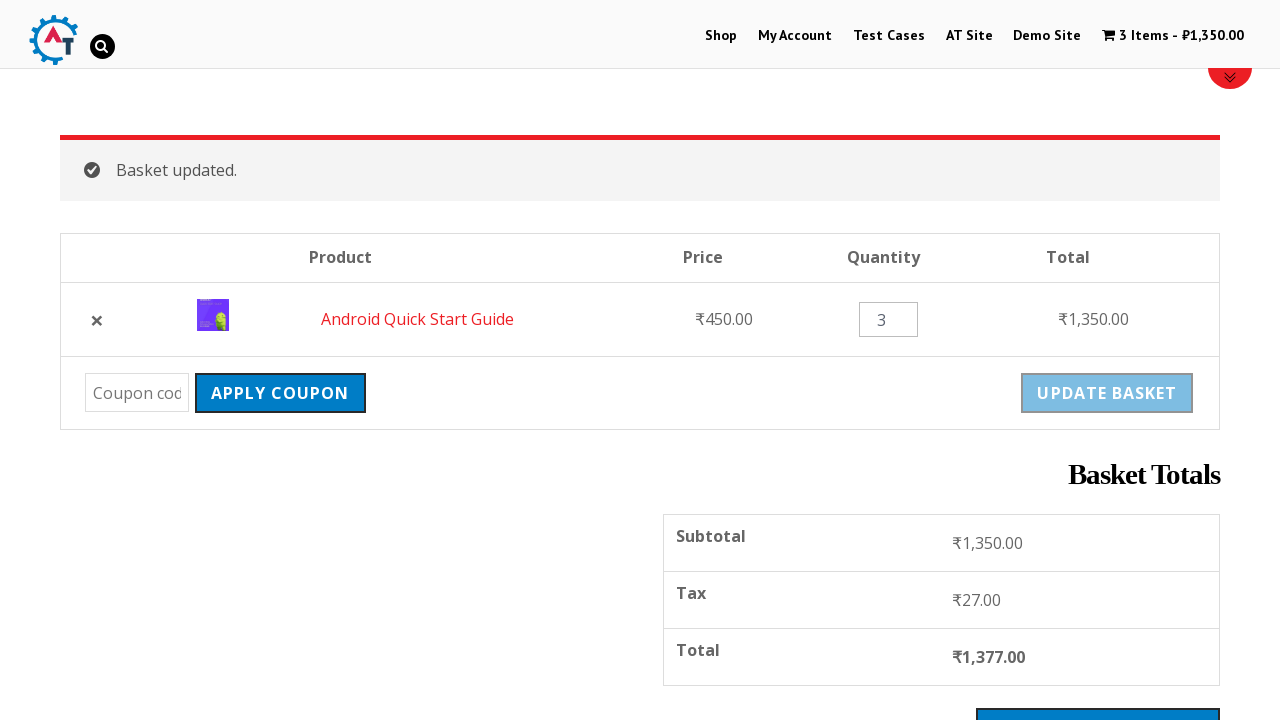

Clicked Proceed to Checkout button at (1098, 701) on .wc-forward
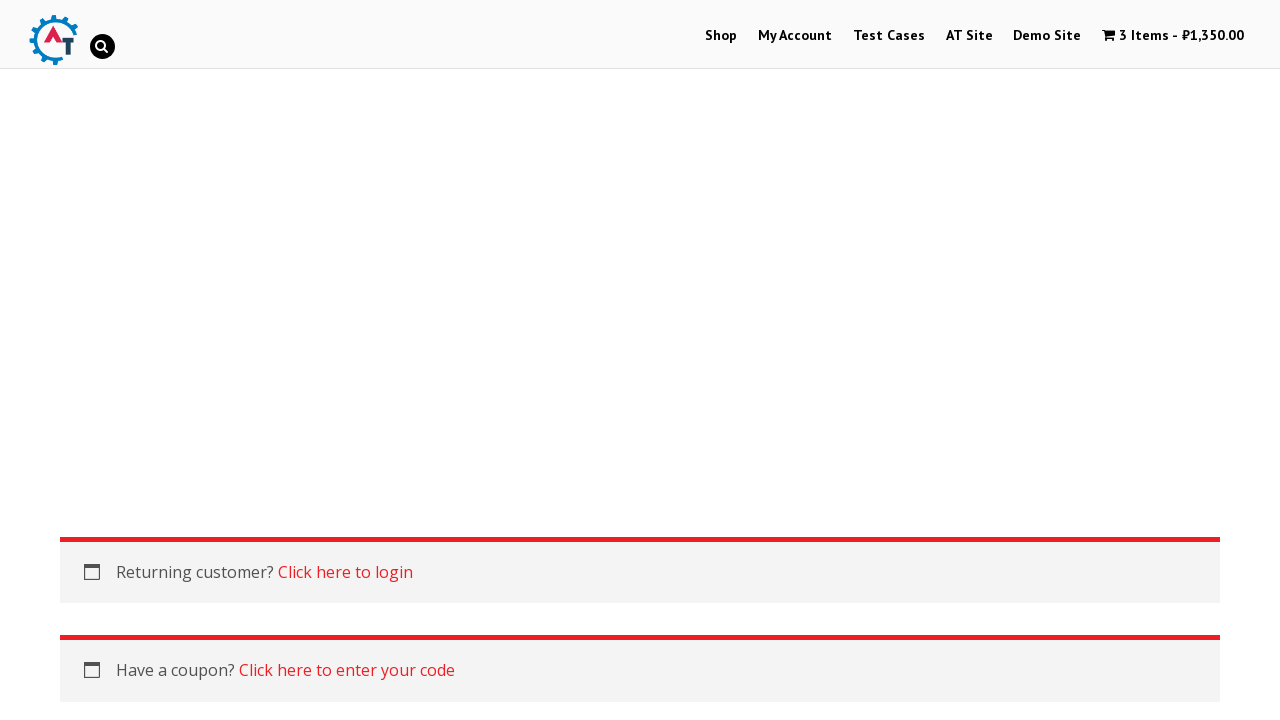

Checkout page loaded, billing form visible
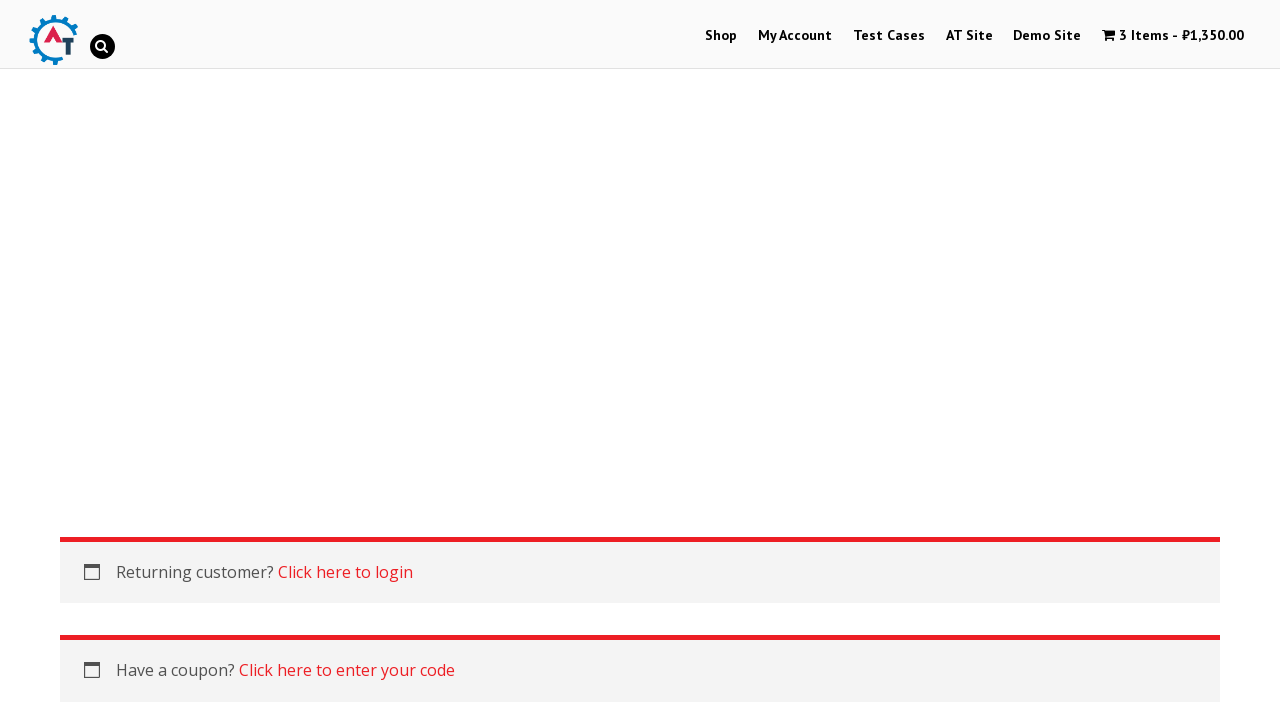

Filled billing first name: NGUYEN on #billing_first_name
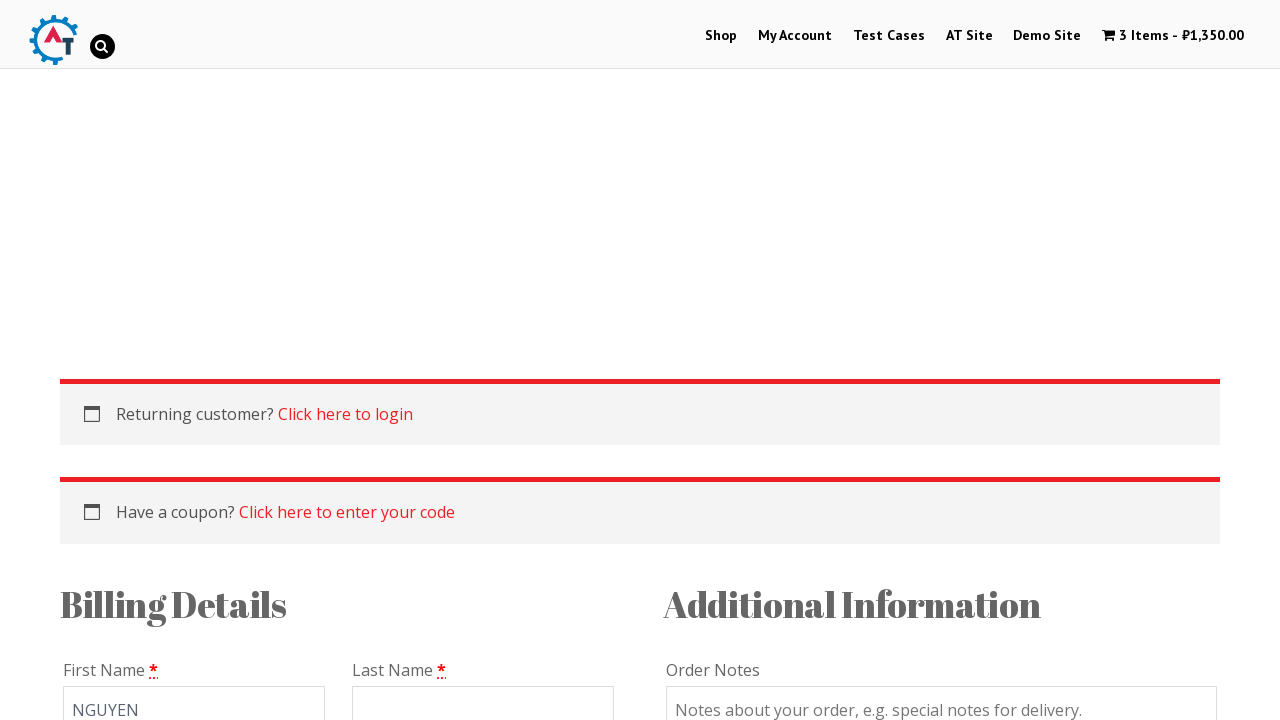

Filled billing last name: VAN TEST on #billing_last_name
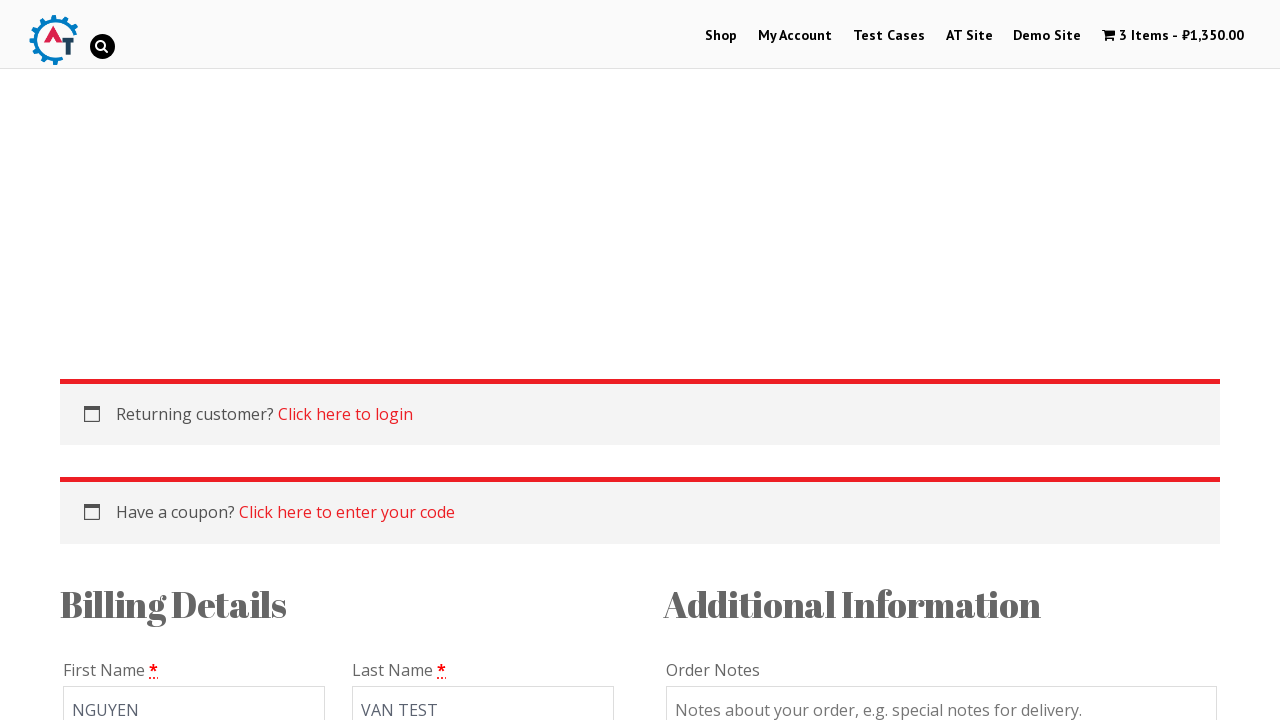

Filled billing company: TEST COMPANY on #billing_company
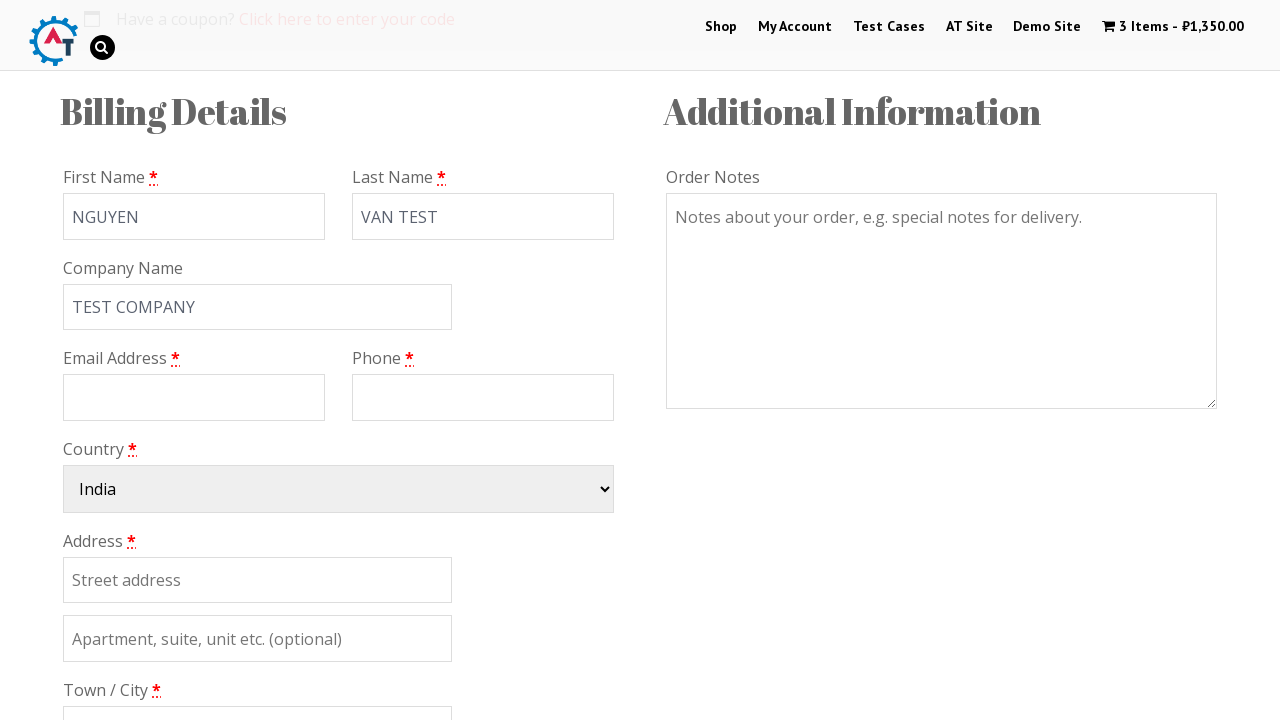

Filled billing email: testbuyer@example.com on #billing_email
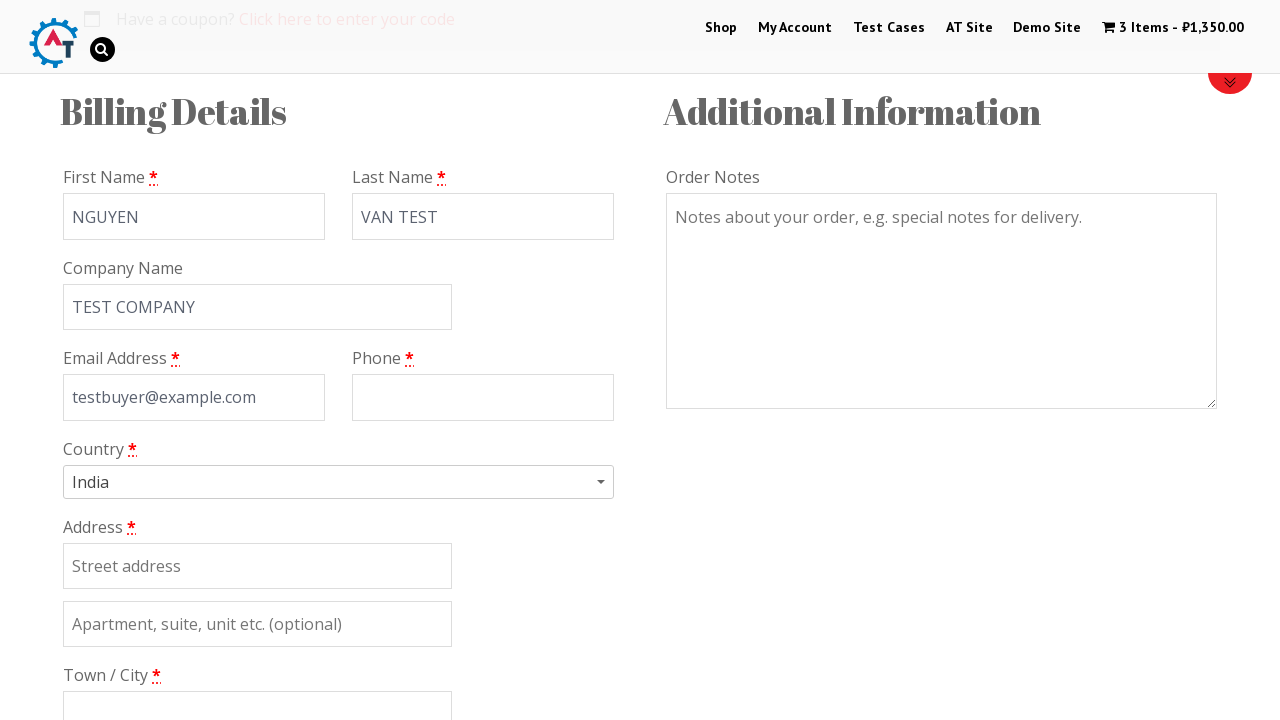

Filled billing phone: 0987654321 on #billing_phone
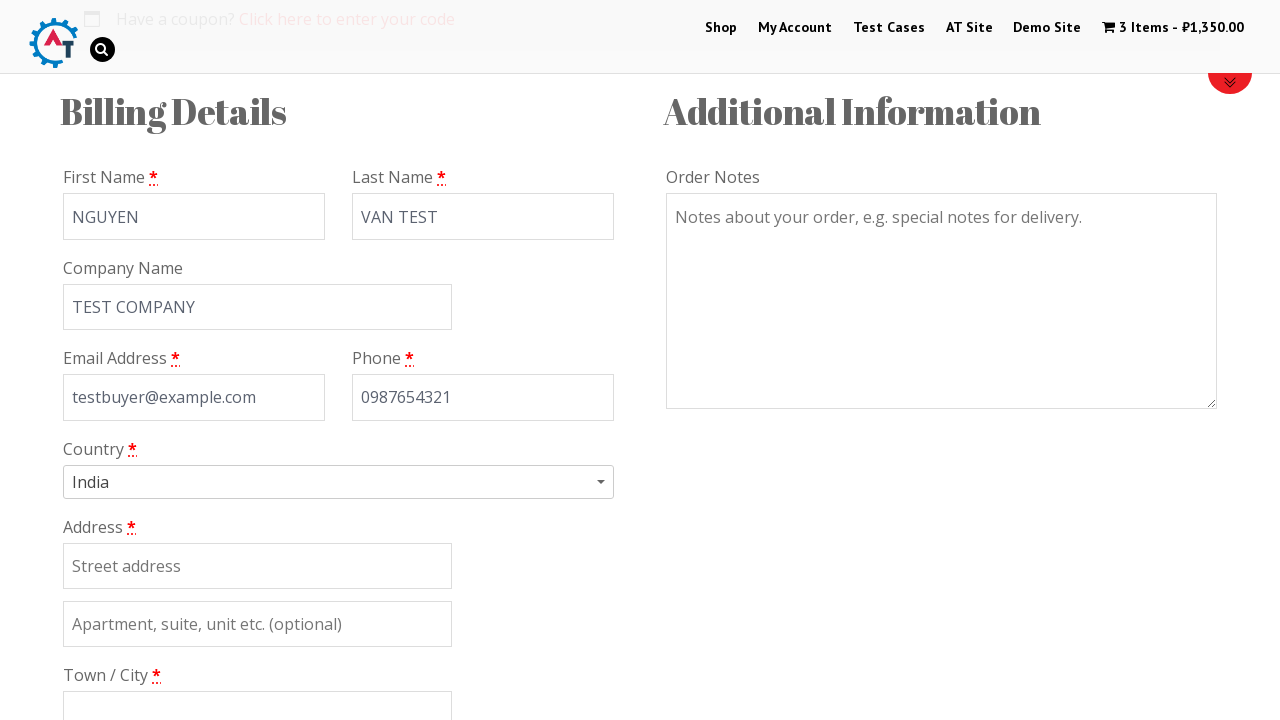

Filled billing address: 123 Test Street on #billing_address_1
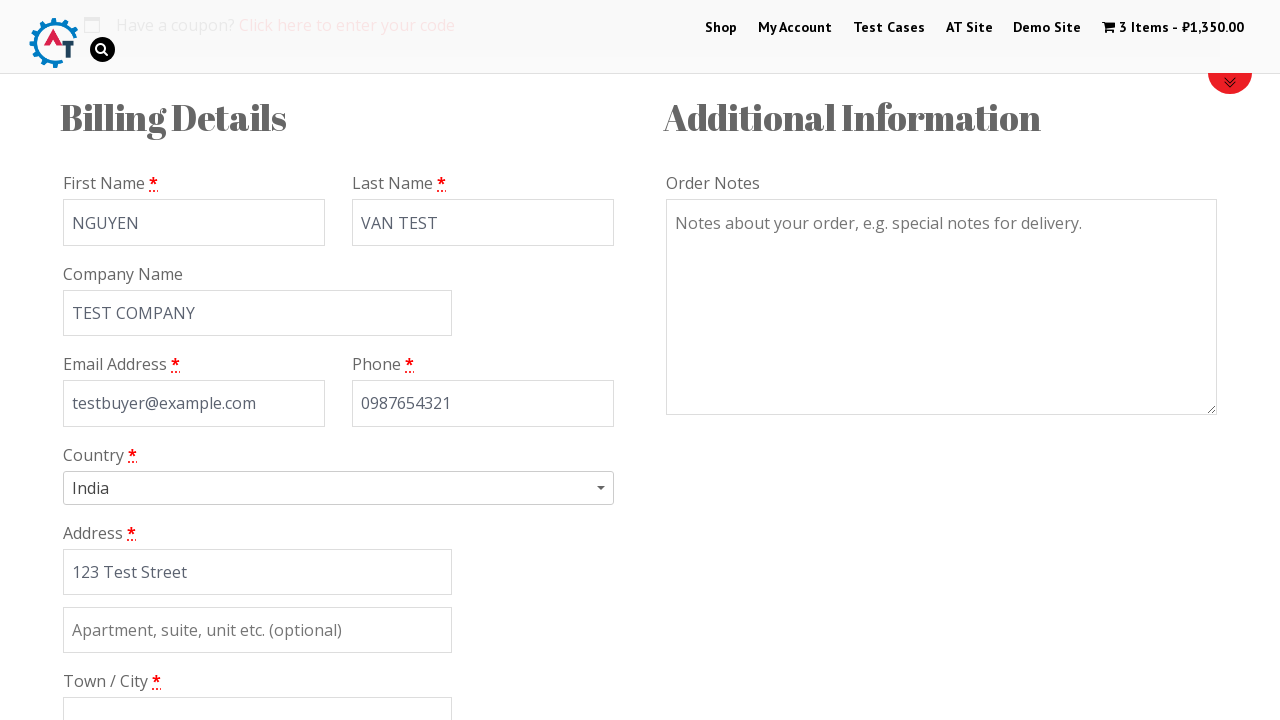

Filled billing city: Ho Chi Minh City on #billing_city
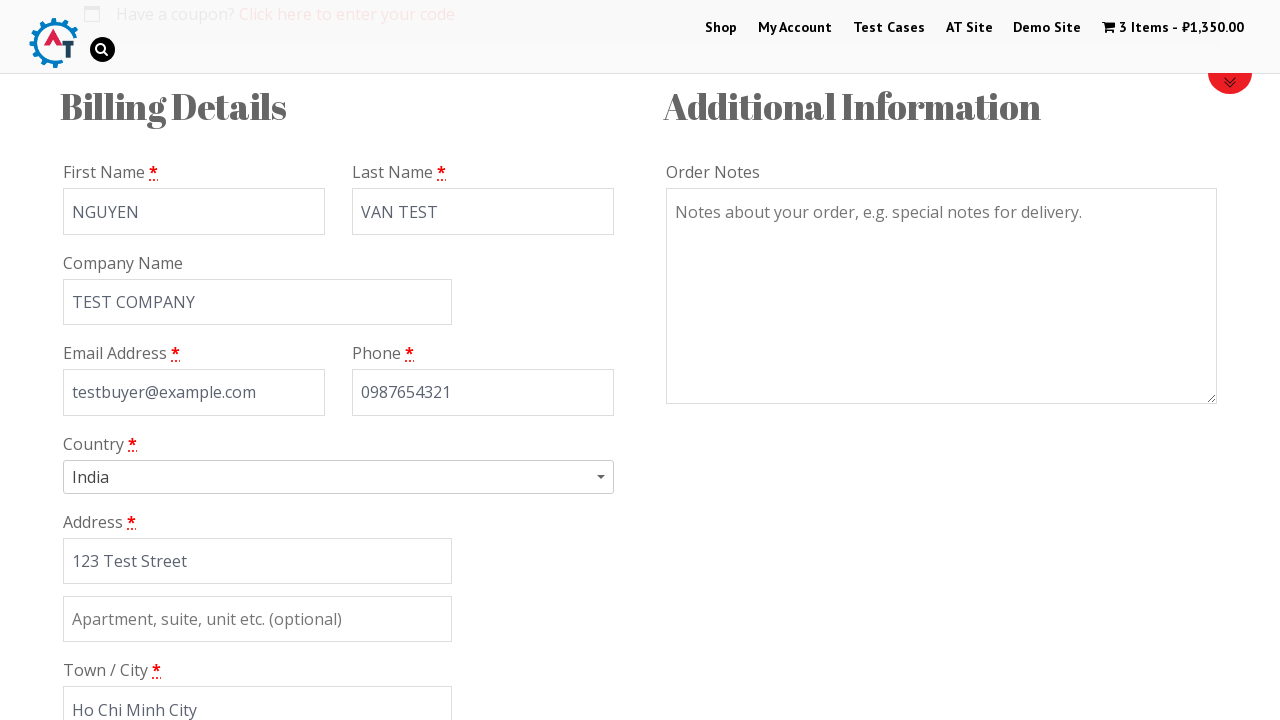

Filled billing postcode: 70000 on #billing_postcode
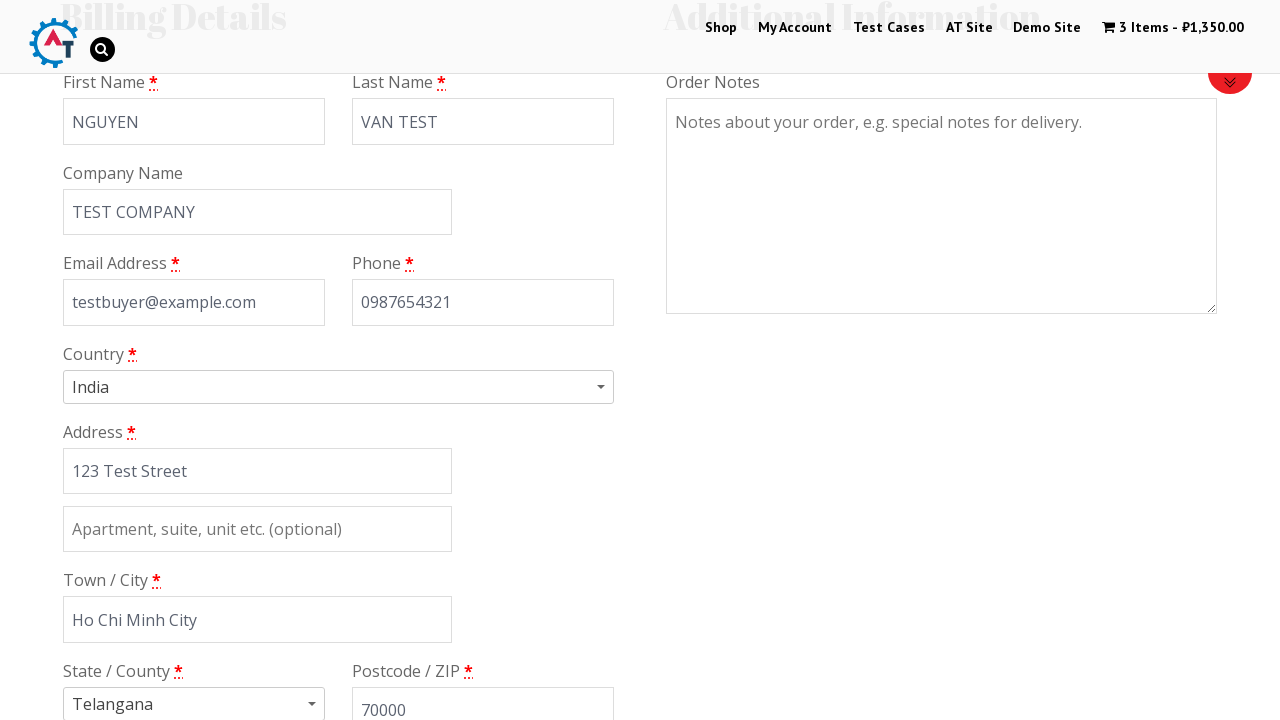

Waited before placing order
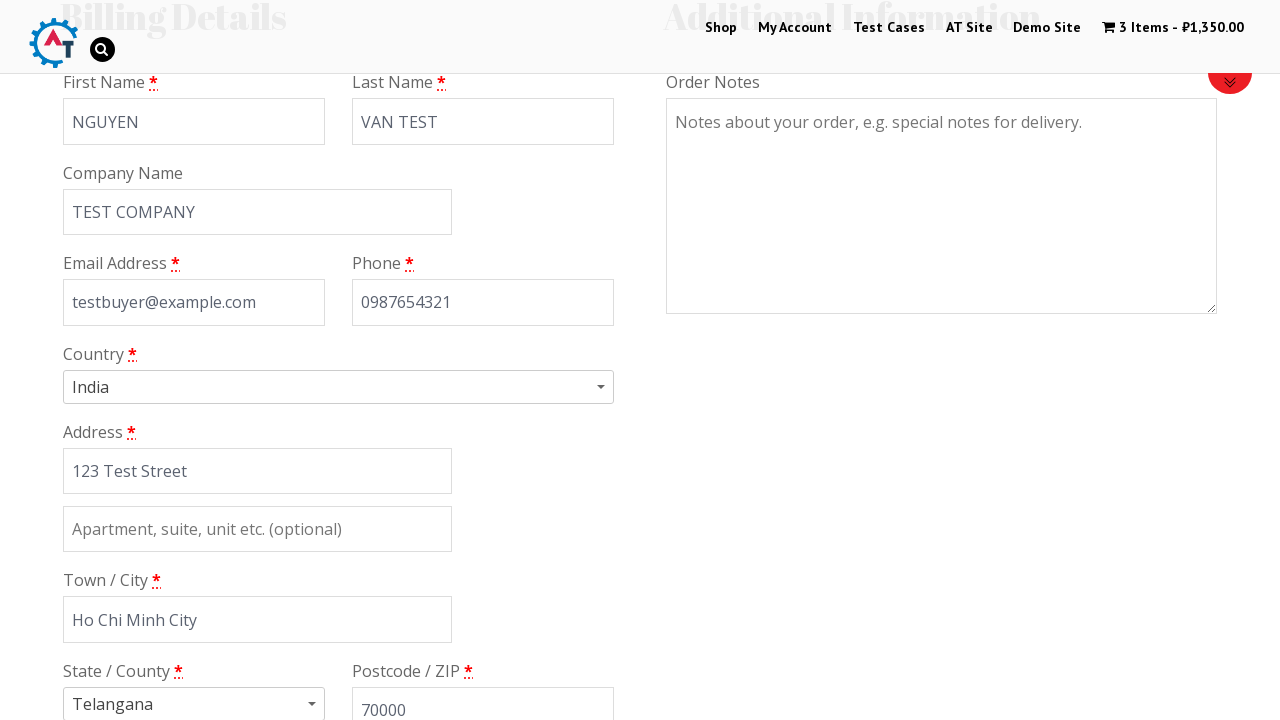

Clicked Place Order button at (1129, 360) on #place_order
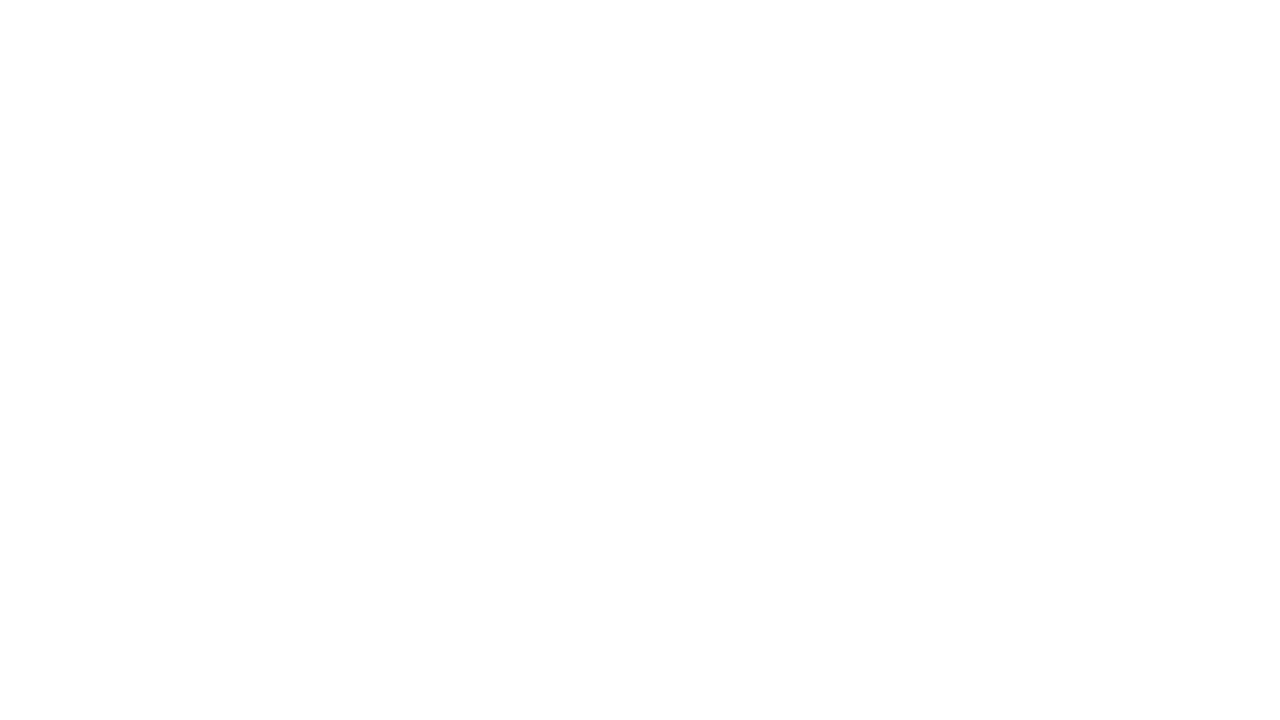

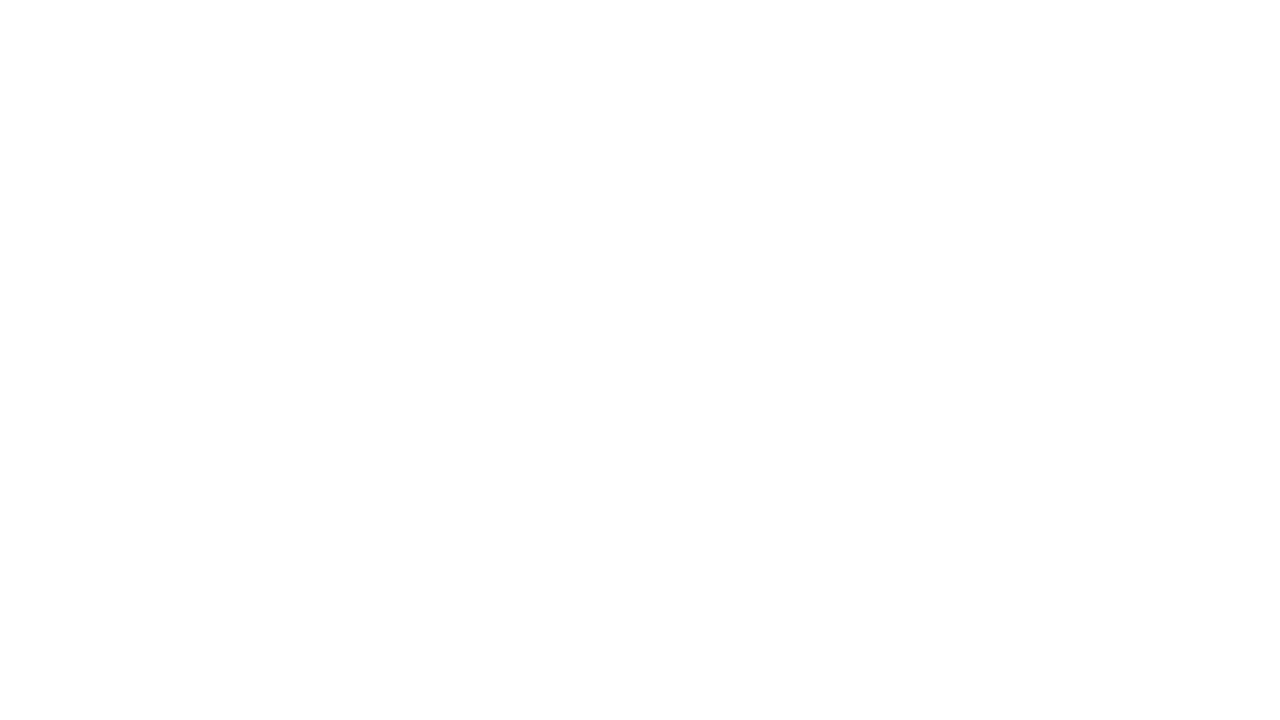